Tests the search functionality on Bilibili by entering a search term "原神启动" (Genshin Impact launch) in the search box and clicking the search button.

Starting URL: https://www.bilibili.com/

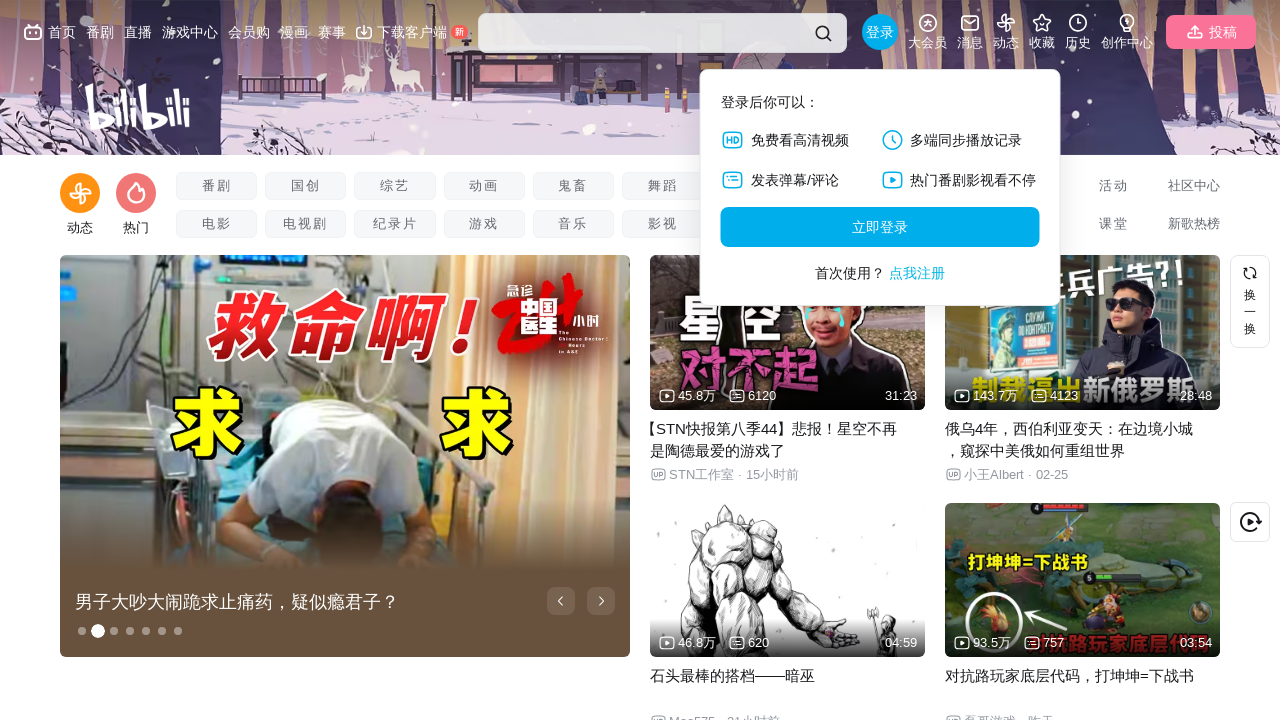

Filled search box with '原神启动' (Genshin Impact launch) on .nav-search-input
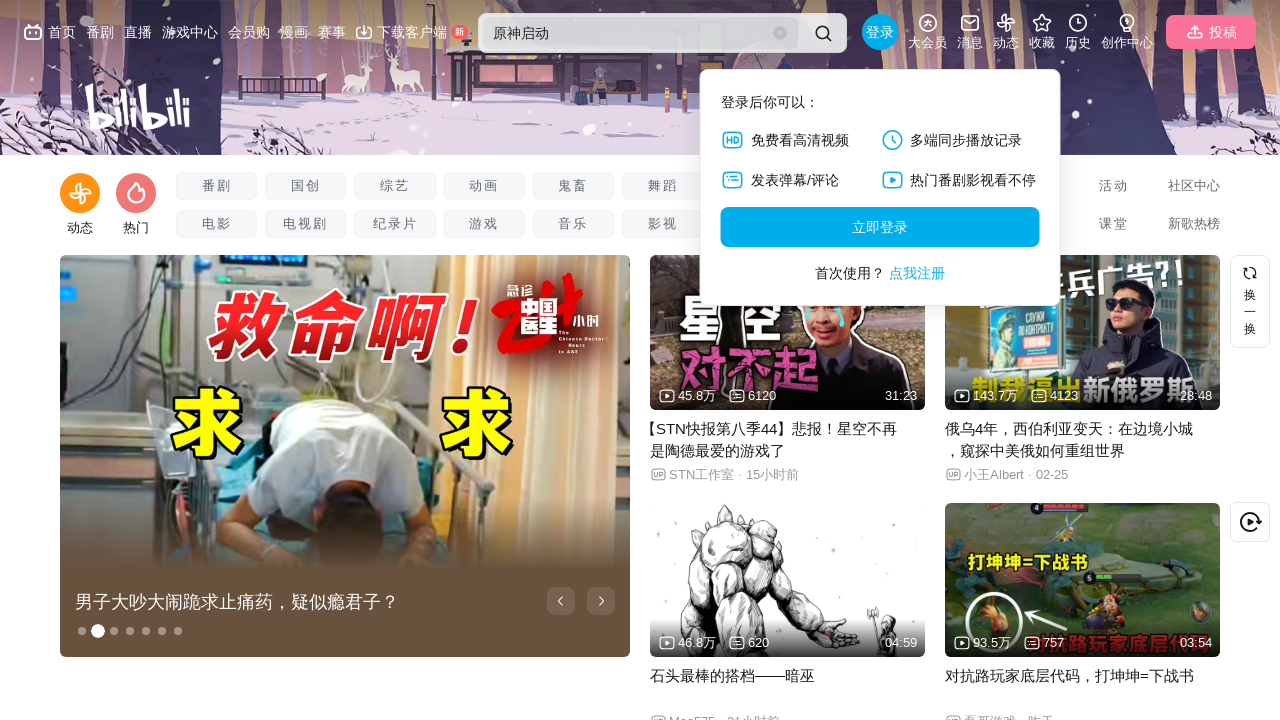

Clicked search button to execute search at (823, 33) on .nav-search-btn
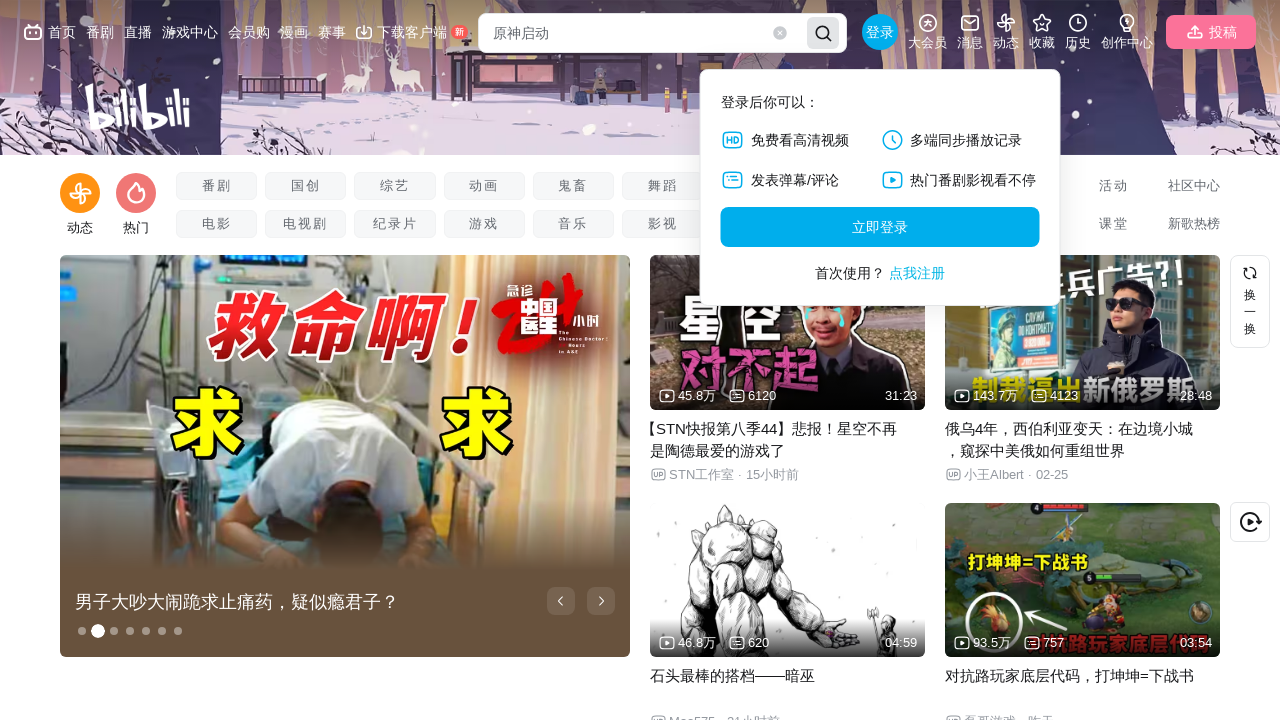

Search results page loaded completely
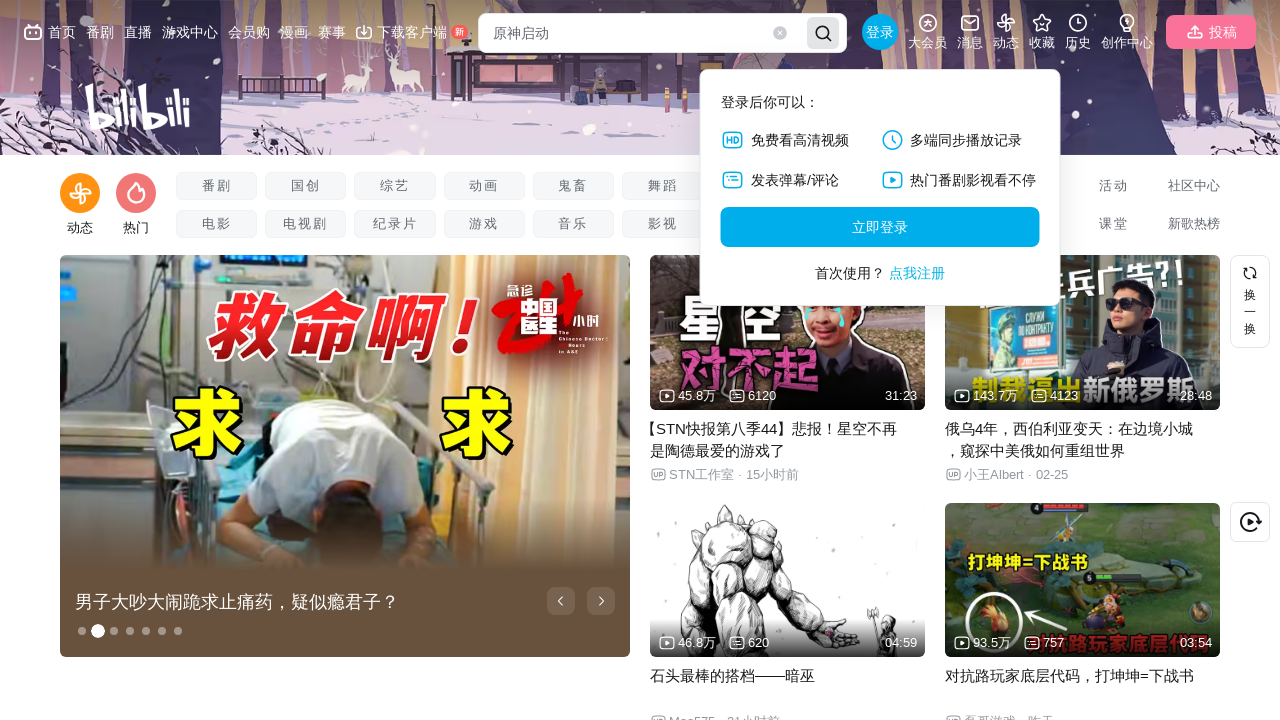

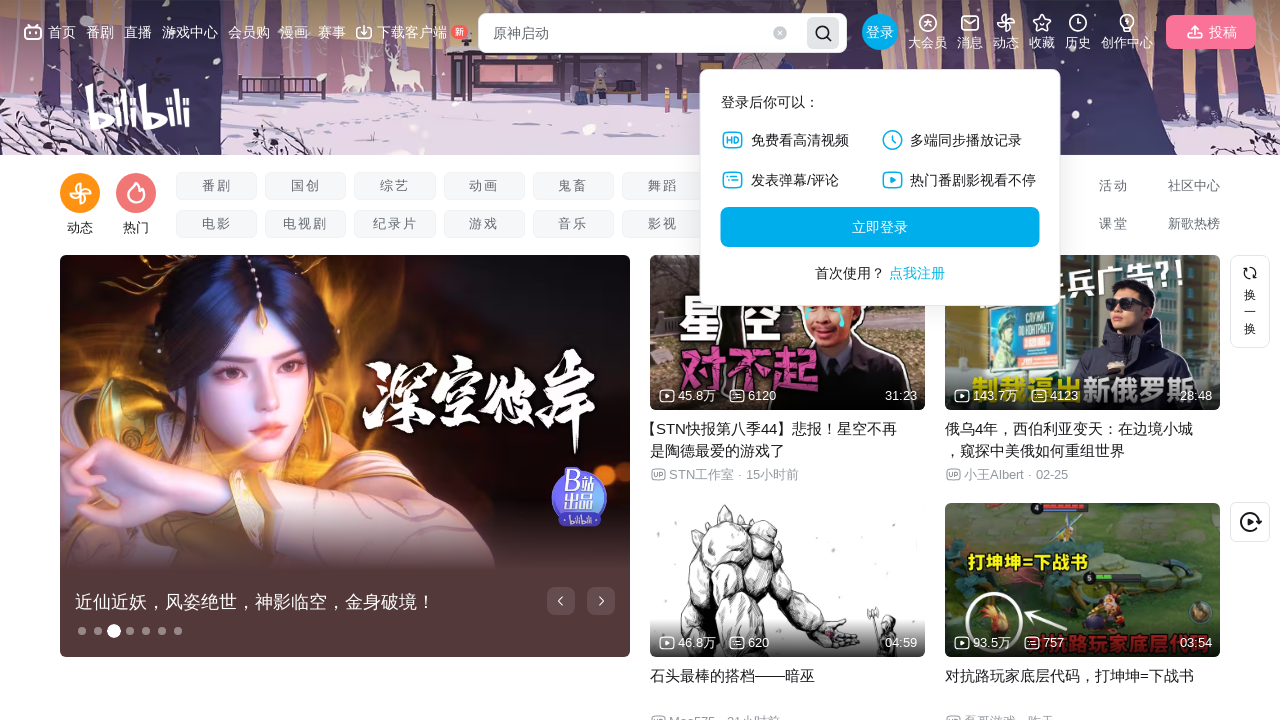